Tests dynamic loading functionality by clicking a start button and waiting for a dynamically loaded element to become visible

Starting URL: https://the-internet.herokuapp.com/dynamic_loading/2

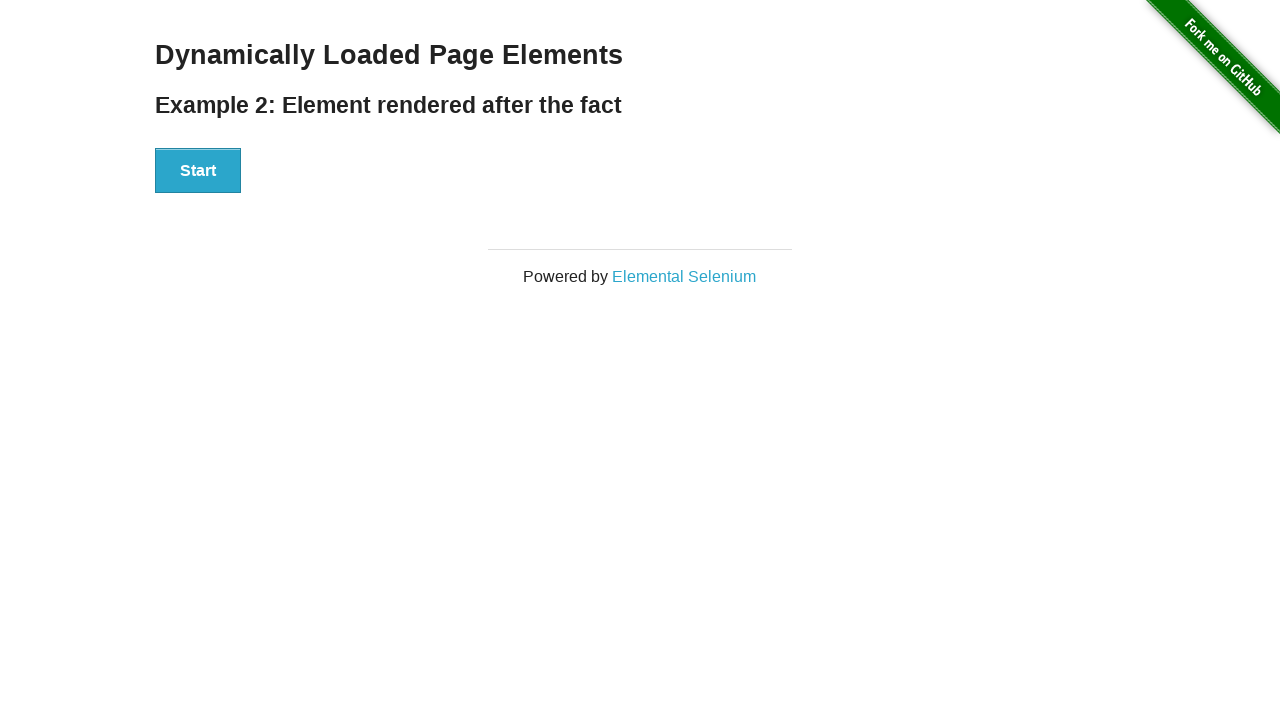

Clicked the start button to trigger dynamic loading at (198, 171) on xpath=//div[@id='start']/button
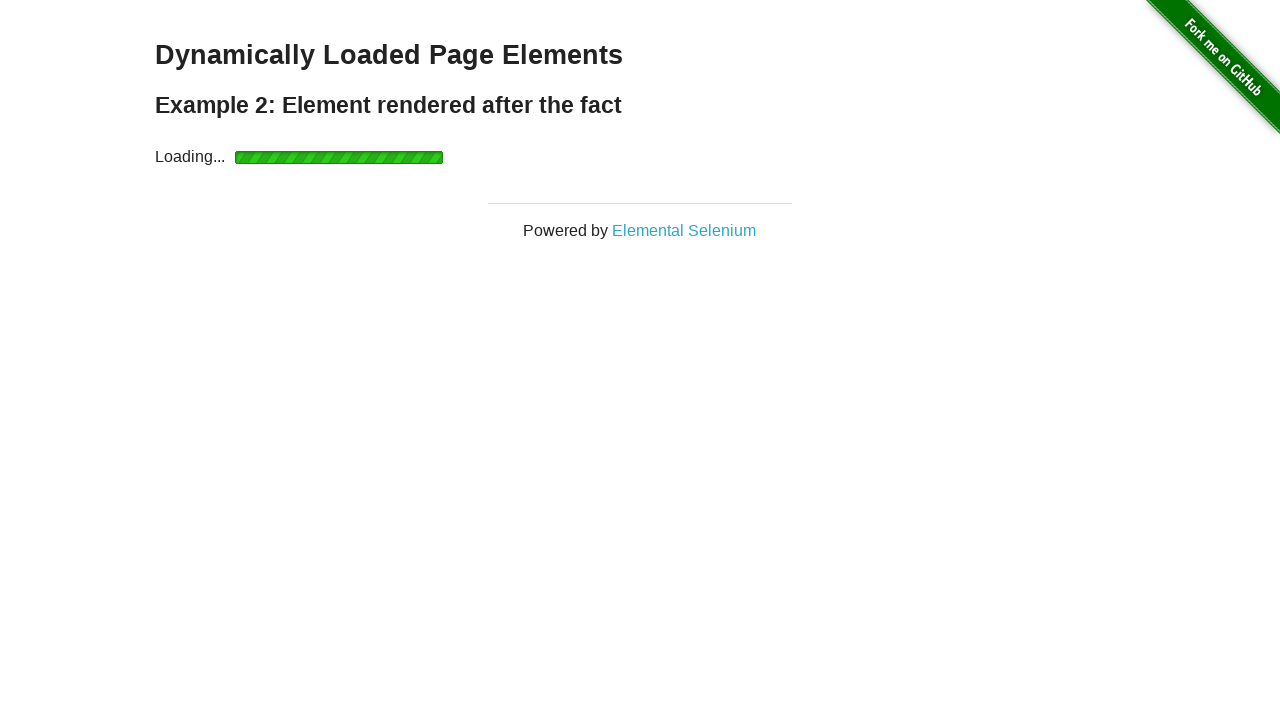

Waited for dynamically loaded element to become visible
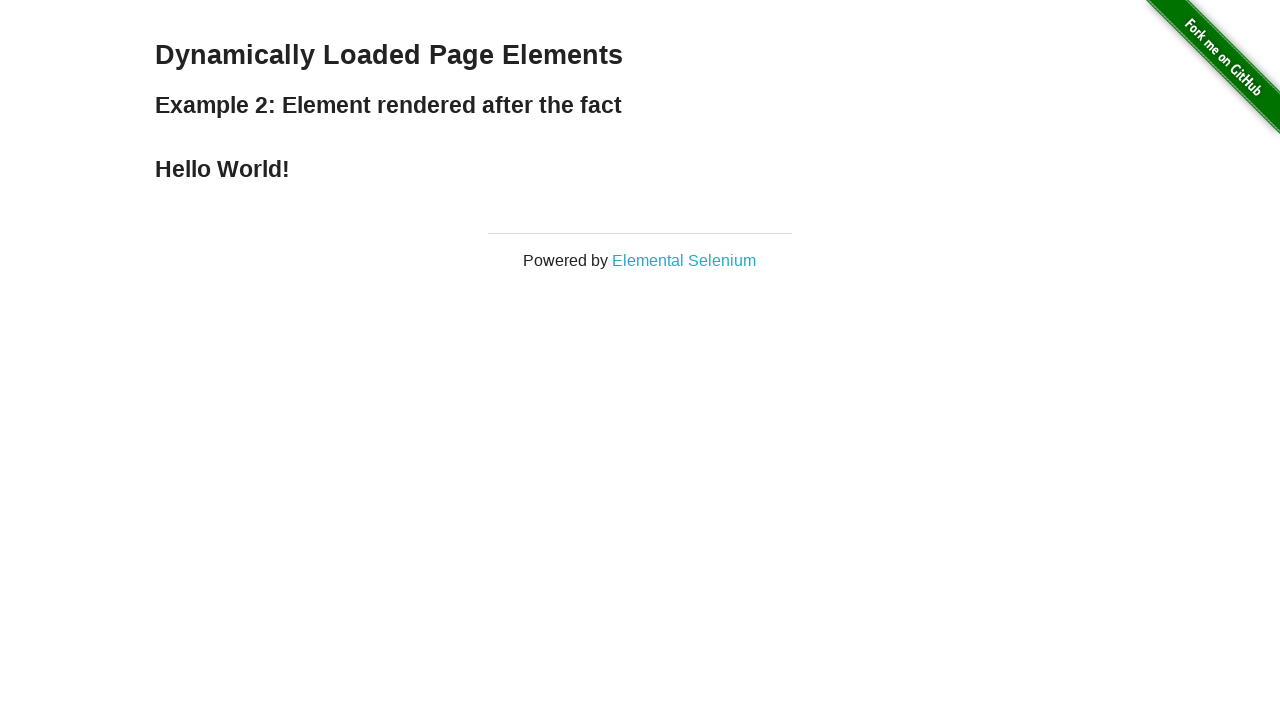

Retrieved text content from loaded element: 'Hello World!'
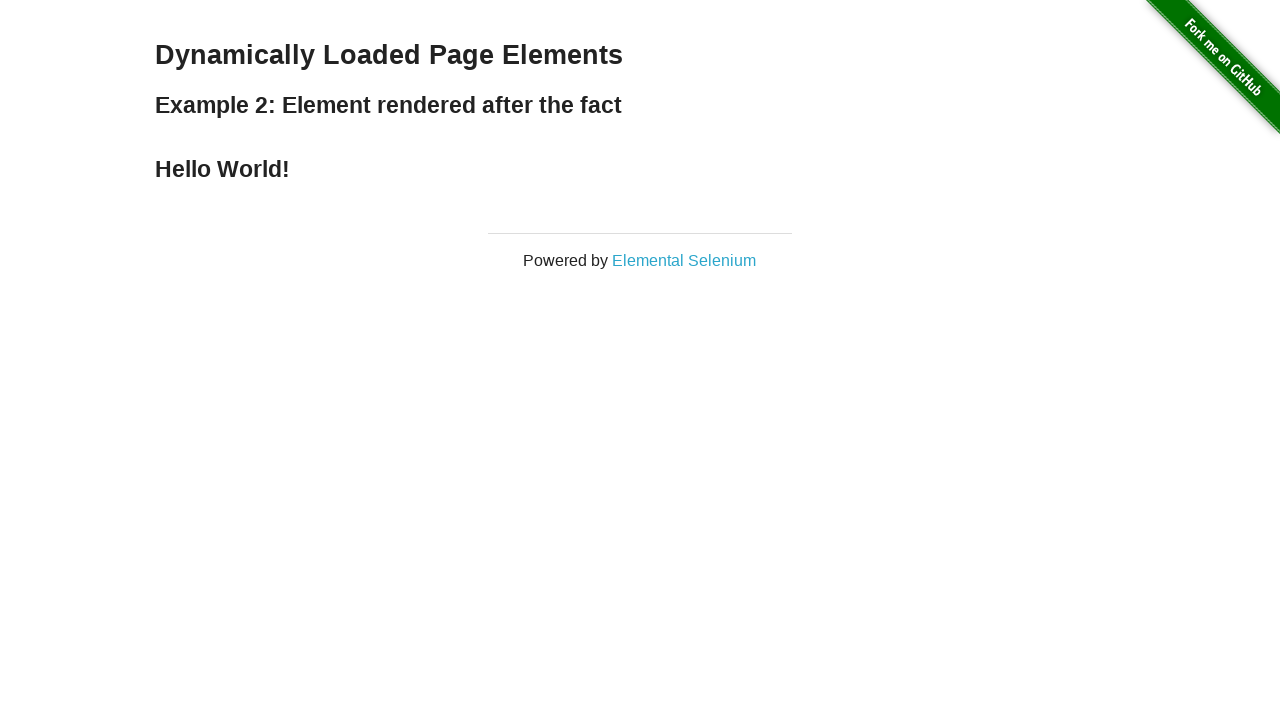

Printed the loaded element text to console
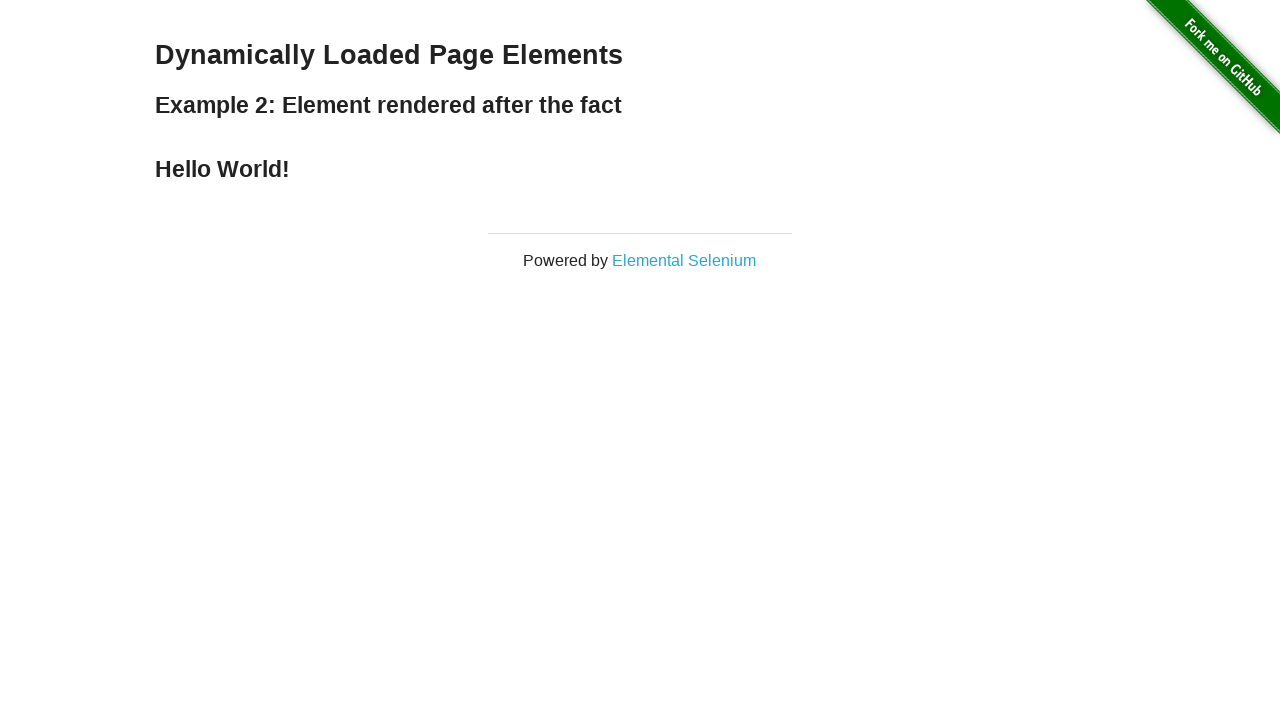

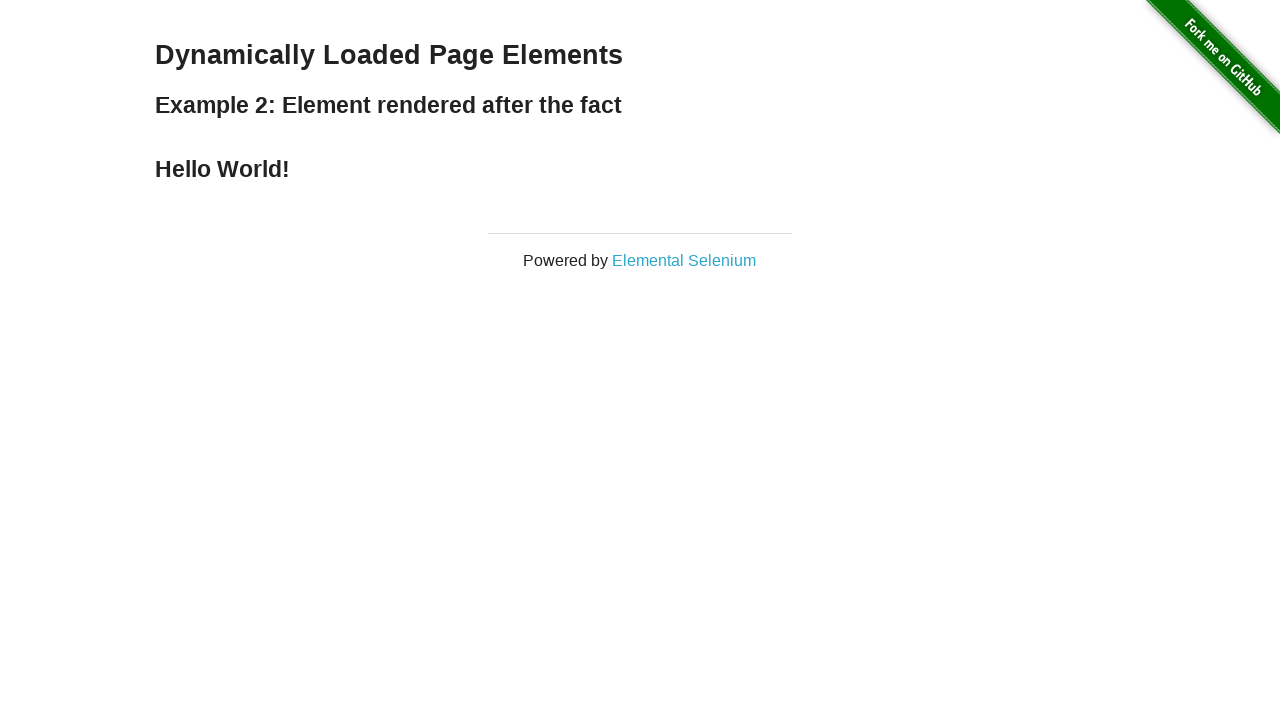